Tests the registration form functionality by filling in email, username, and password fields, then clicking the registration button to submit the form.

Starting URL: https://nikita-filonov.github.io/qa-automation-engineer-ui-course/#/auth/registration

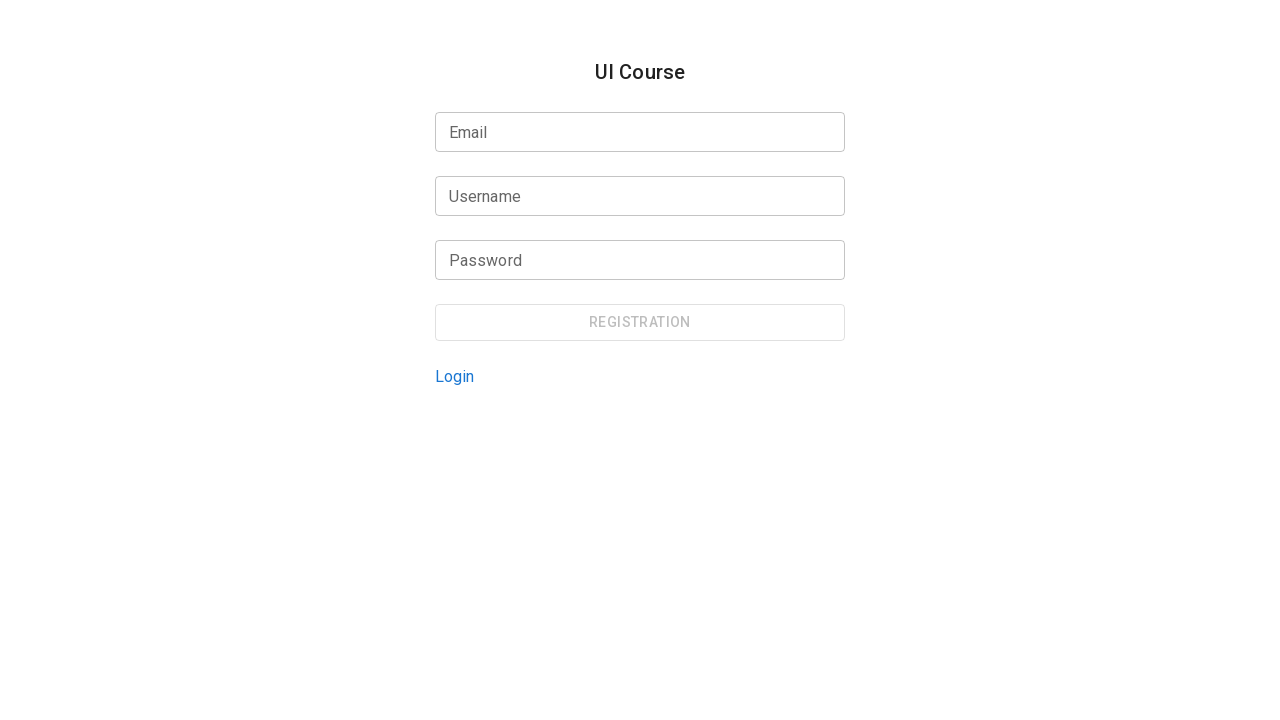

Filled email field with 'sarah.johnson84@gmail.com' on internal:testid=[data-testid="registration-form-email-input"s] >> input
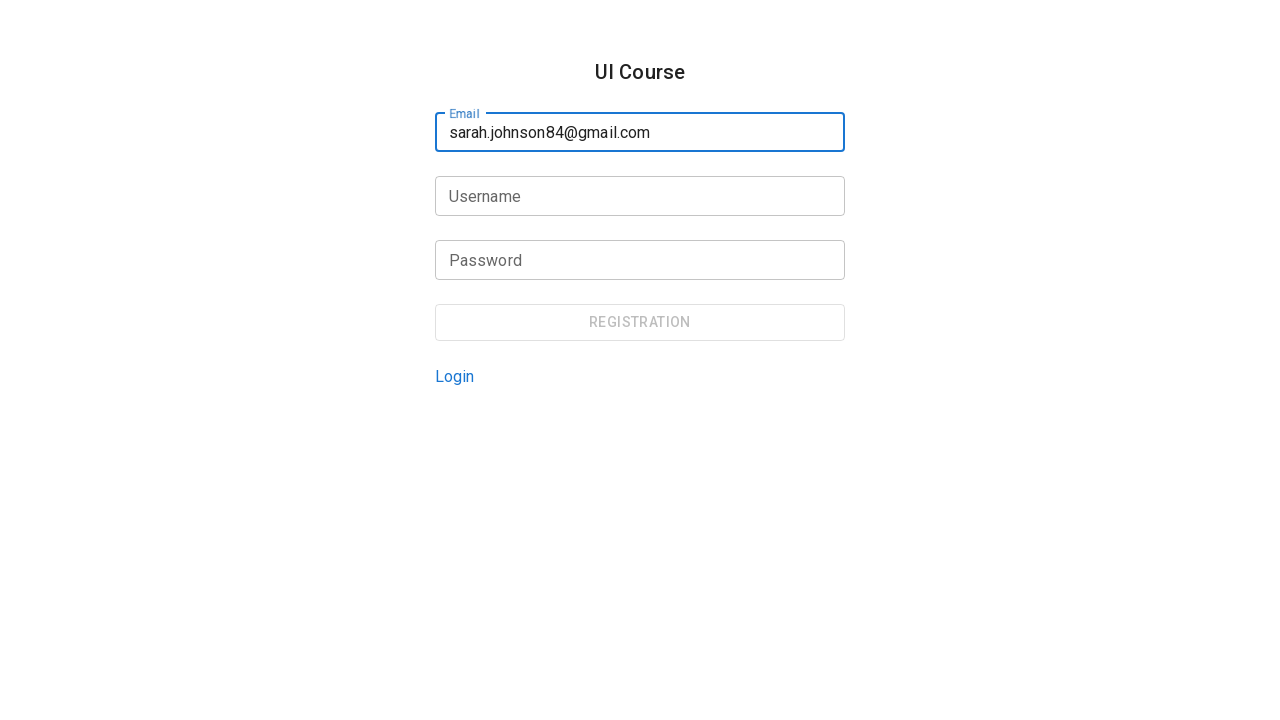

Filled username field with 'sarahjohnson84' on internal:testid=[data-testid="registration-form-username-input"s] >> input
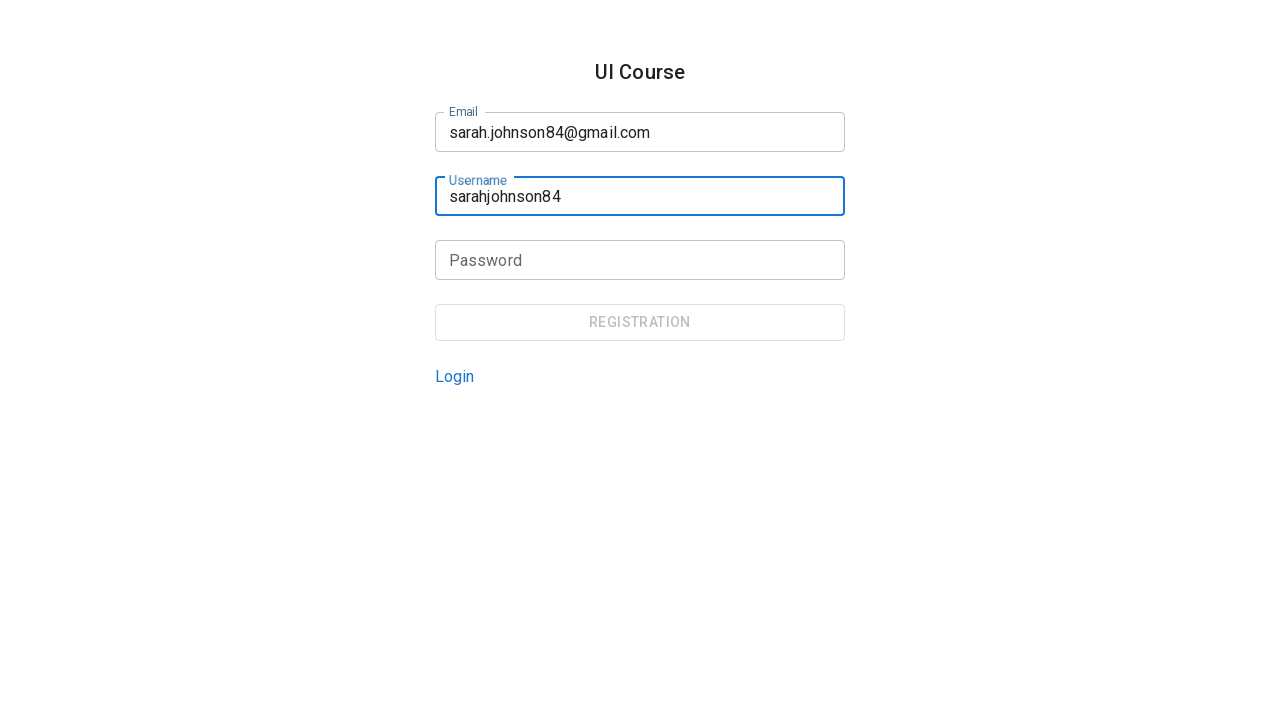

Filled password field with 'SecurePass2024!' on internal:testid=[data-testid="registration-form-password-input"s] >> input
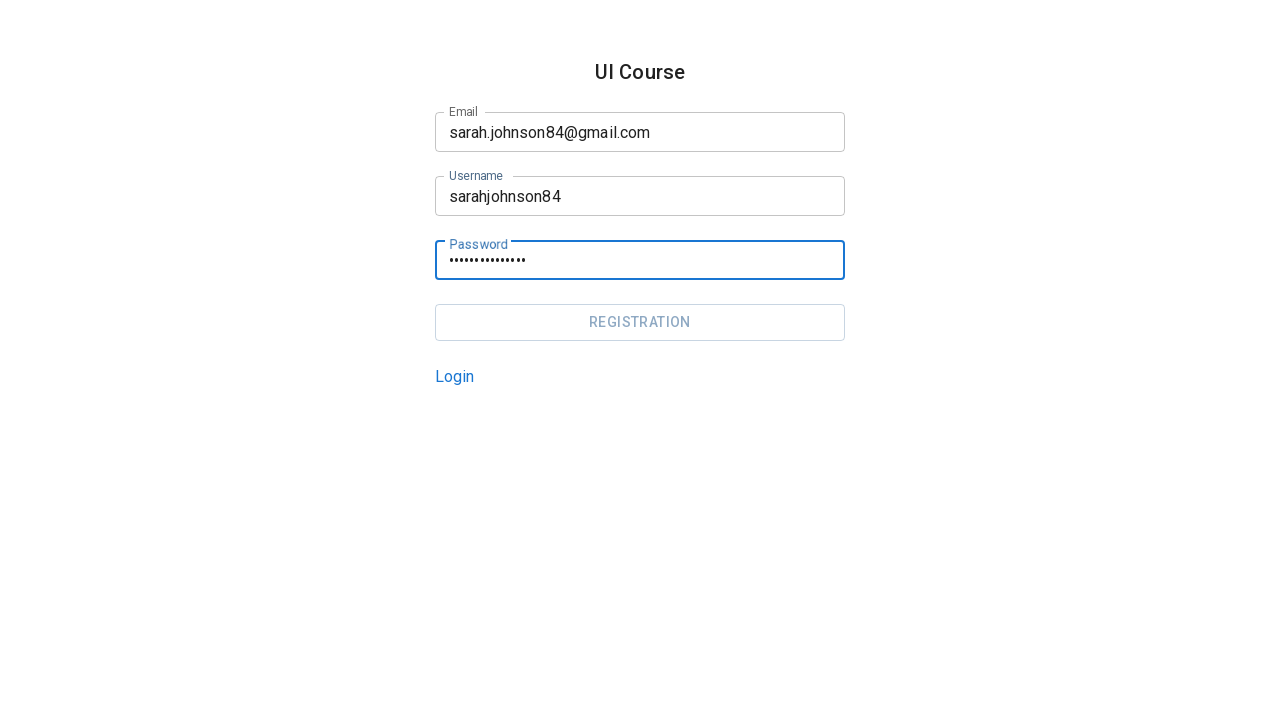

Clicked registration button to submit the form at (640, 322) on internal:testid=[data-testid="registration-page-registration-button"s]
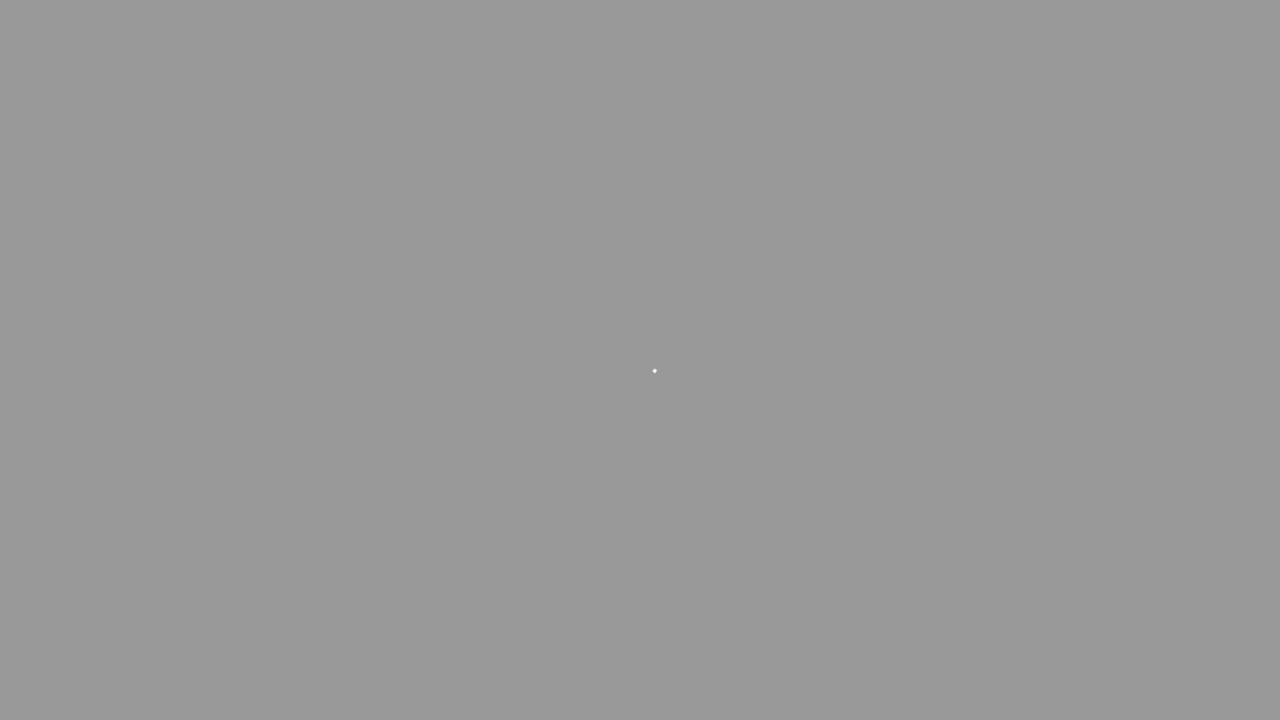

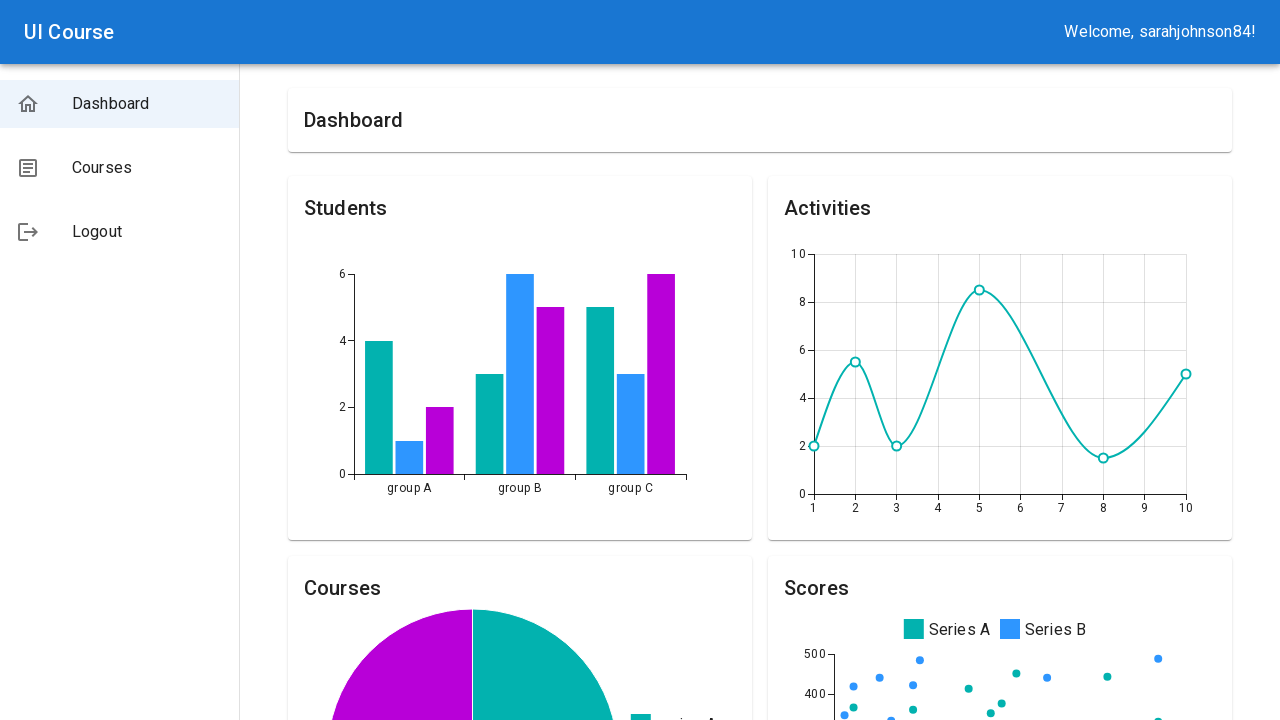